Tests window handling functionality by opening new tabs/windows, switching between them, counting open windows, and closing specific windows while keeping the main window open

Starting URL: https://www.leafground.com/alert.xhtml

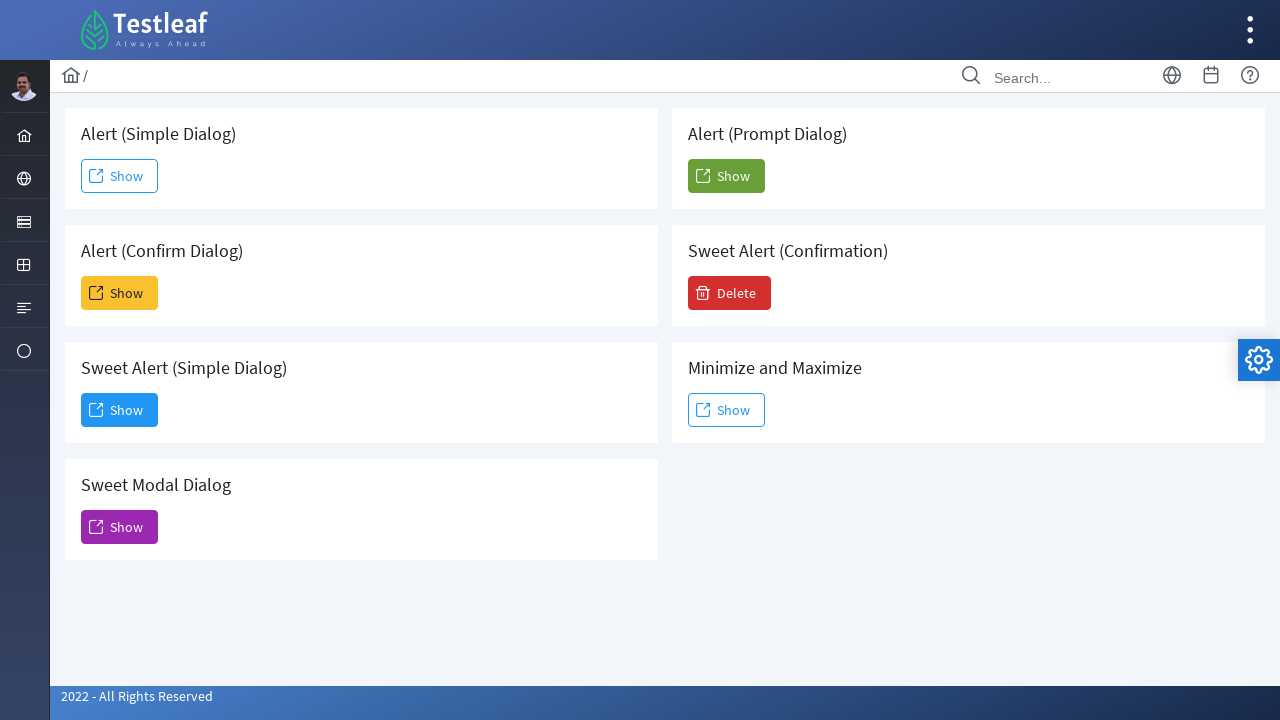

Stored the original page context
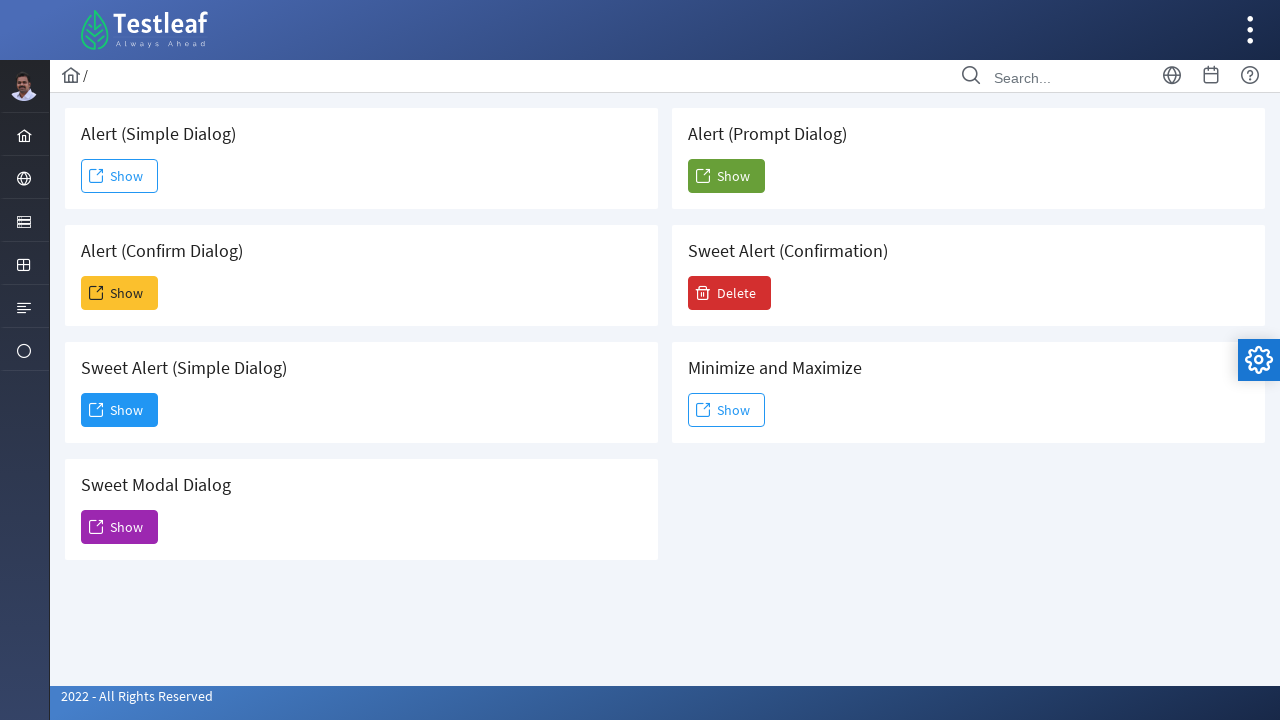

Clicked on browser menu at (24, 178) on #menuform\:j_idt38
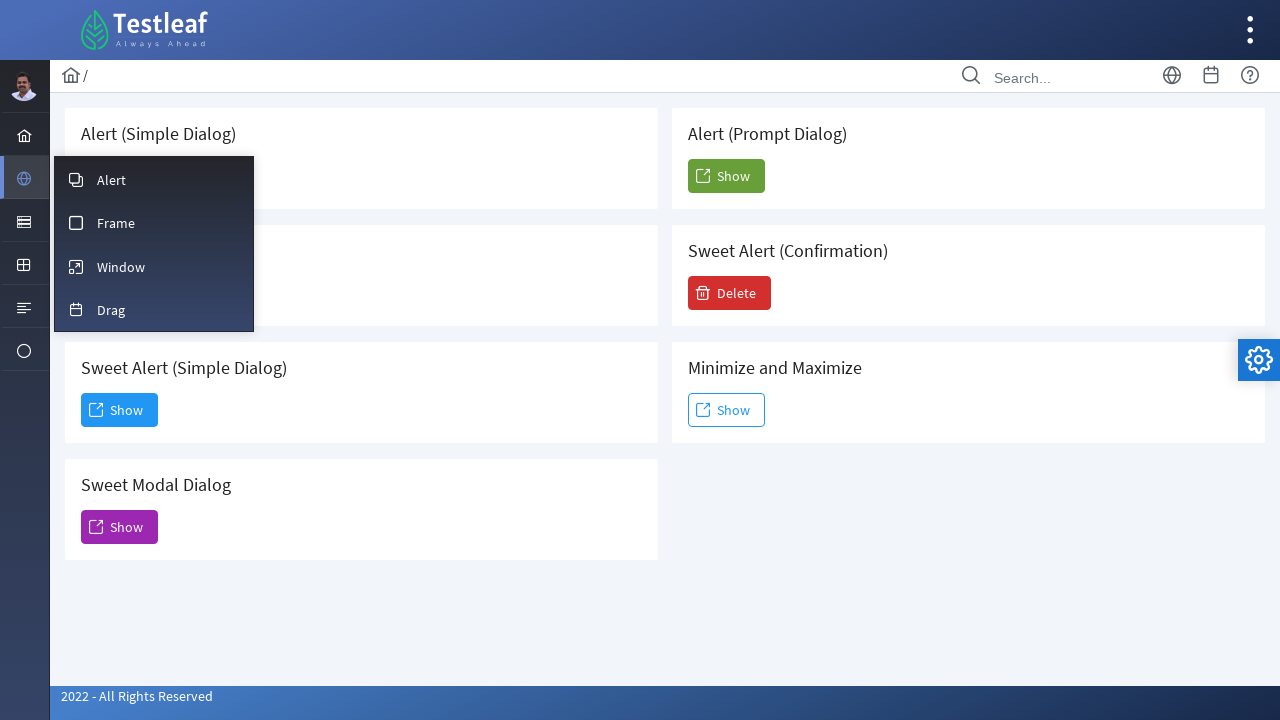

Clicked on window option at (154, 266) on #menuform\:m_window
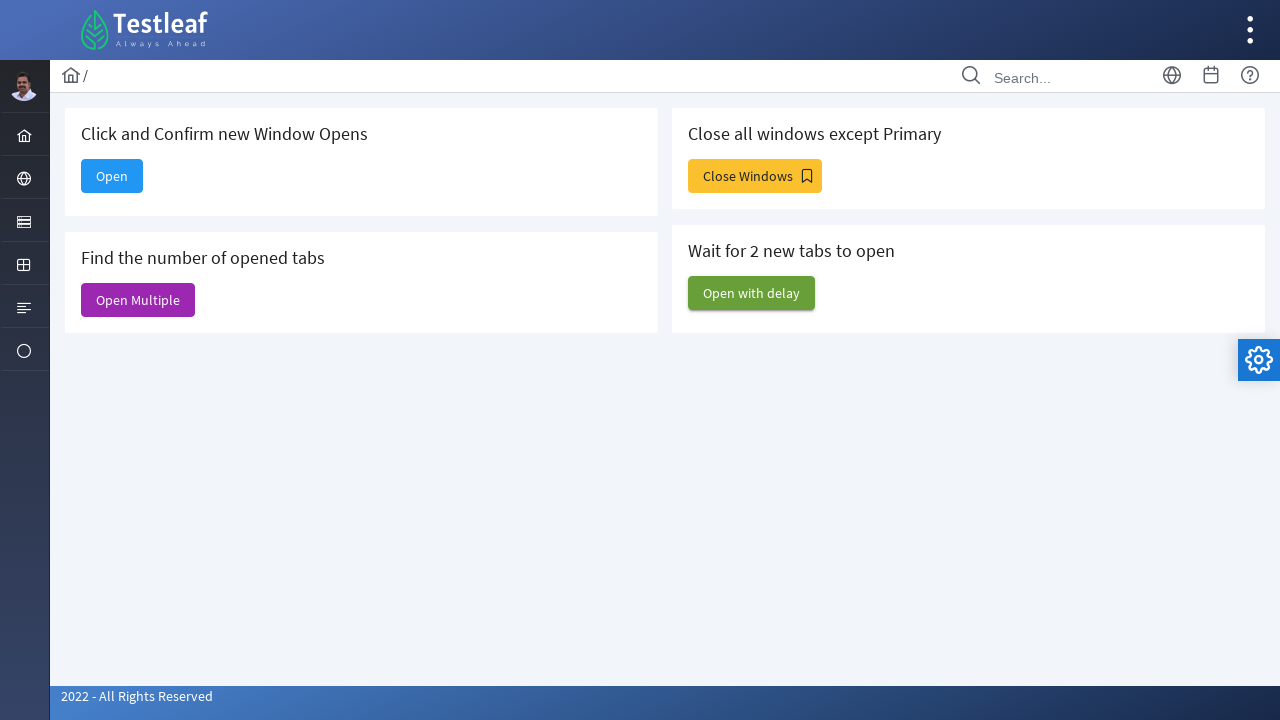

Waited for page to load
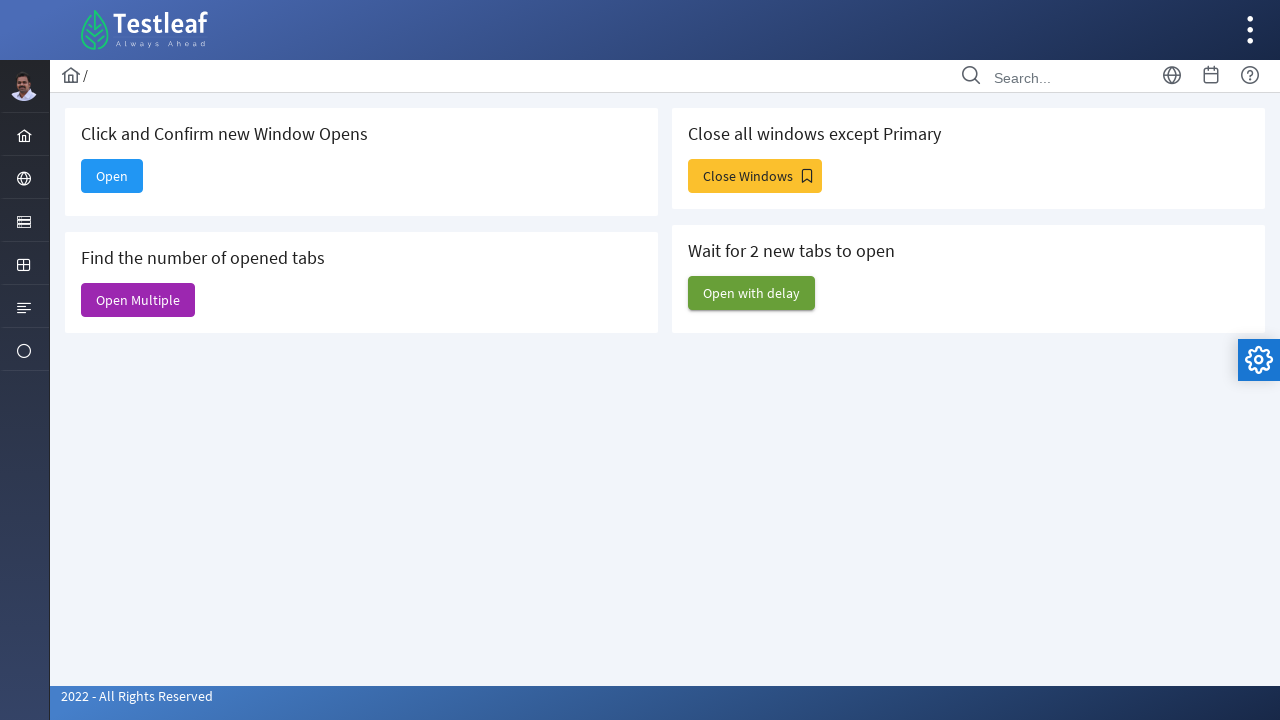

Retrieved all pages from context
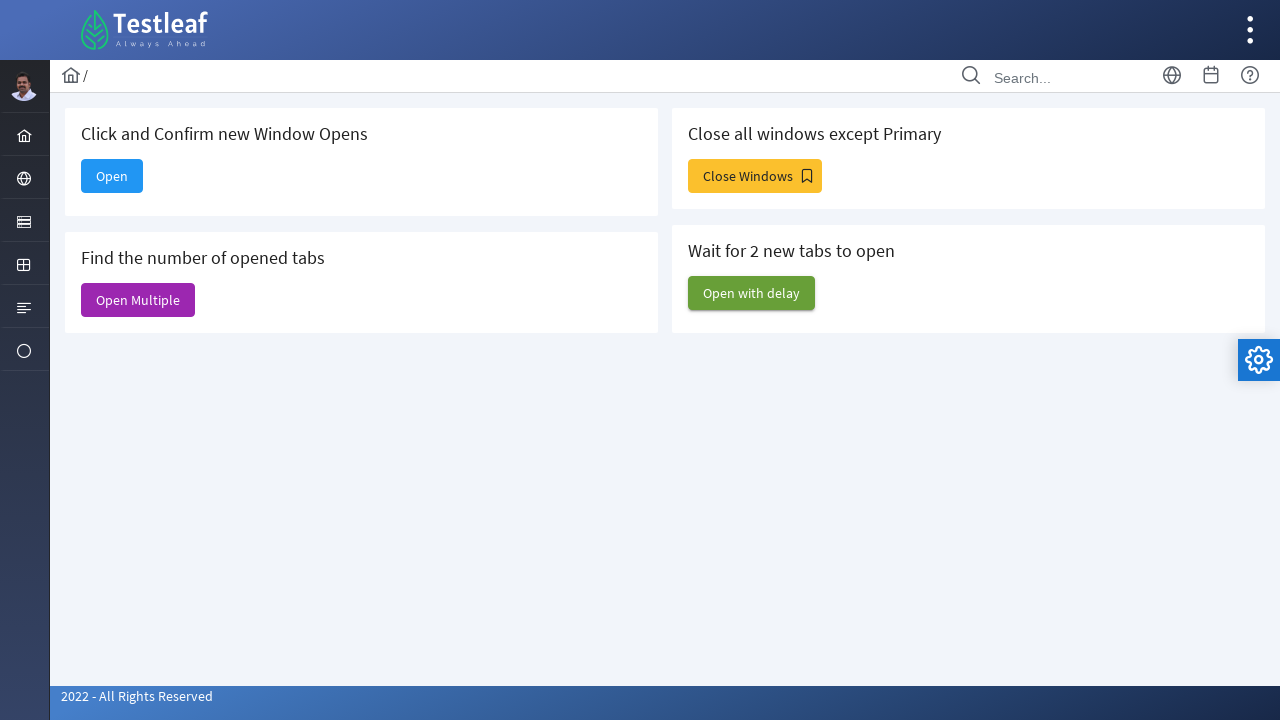

Clicked on 'Open new tab' button at (112, 176) on button[name='j_idt88:new']
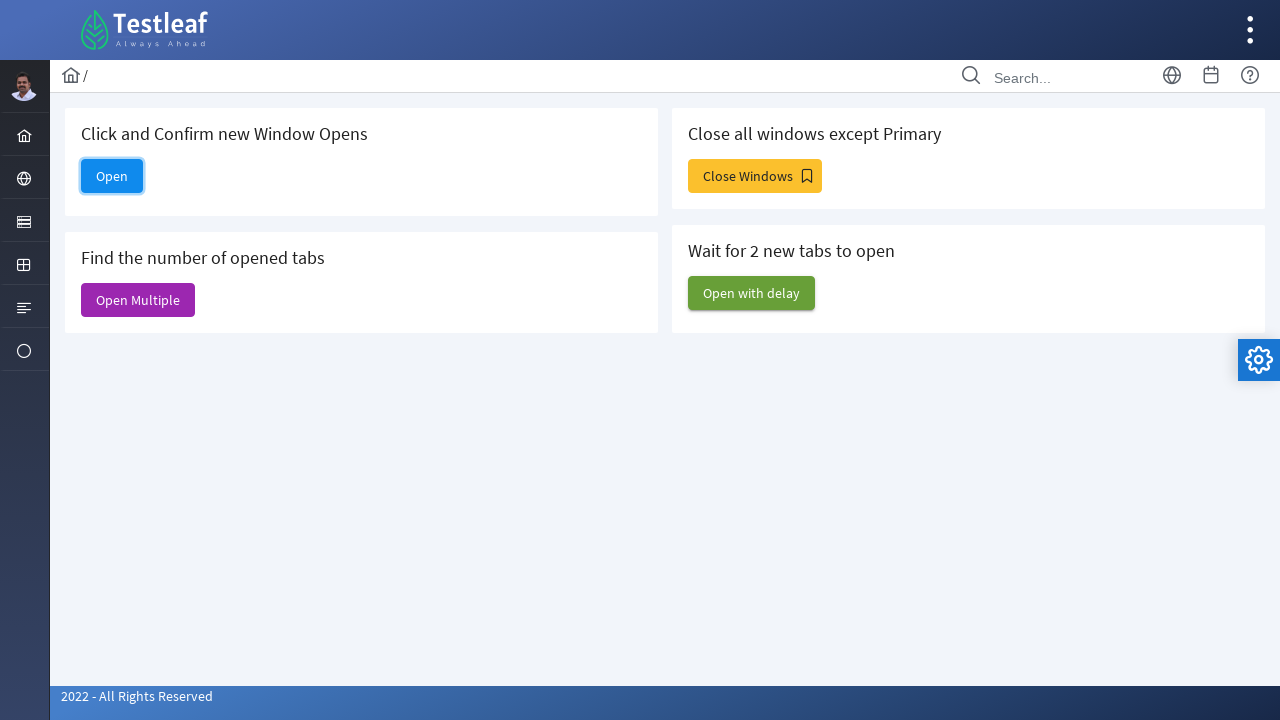

Switched back to original window
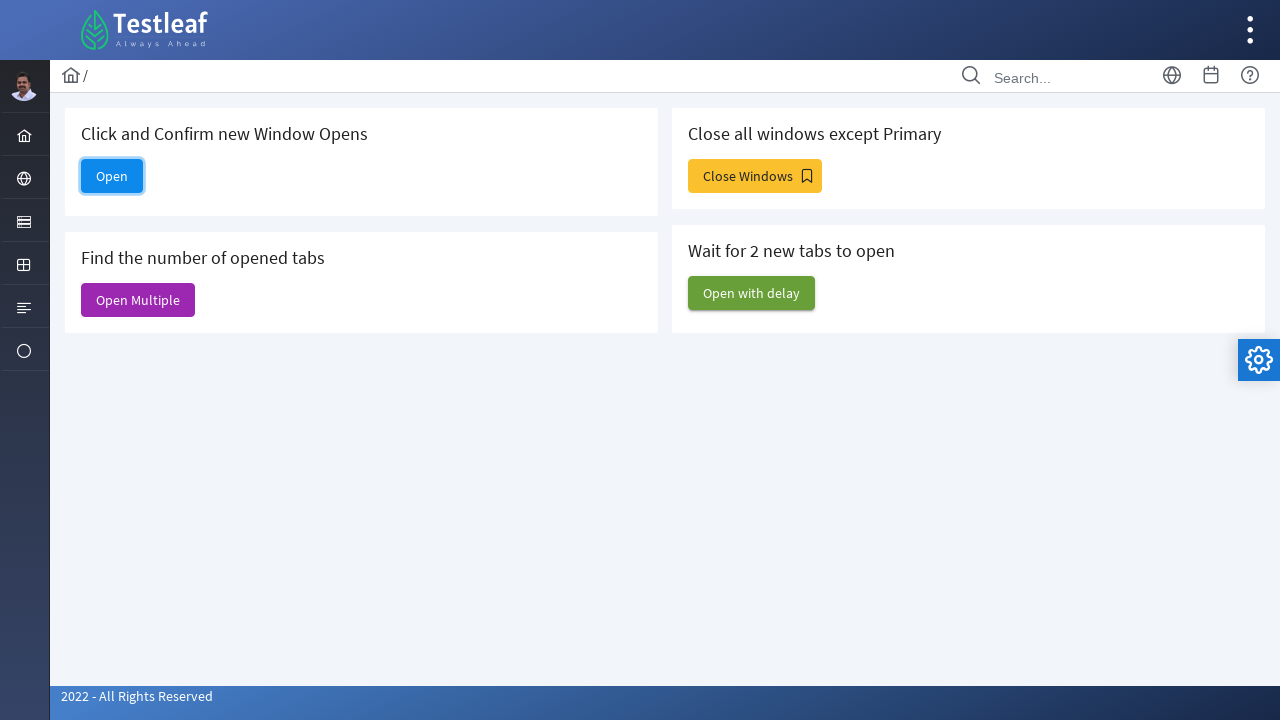

Clicked on 'Open Multiple' button at (138, 300) on button[name='j_idt88:j_idt91']
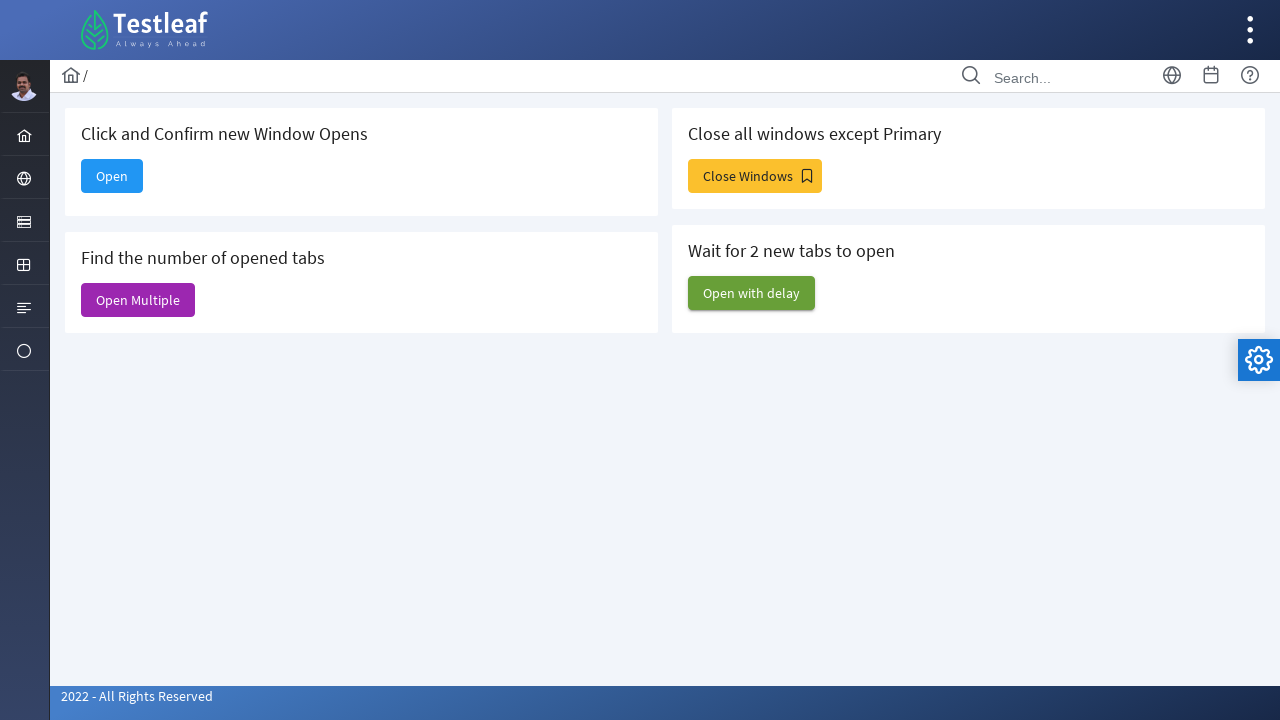

Retrieved all pages from context to count windows
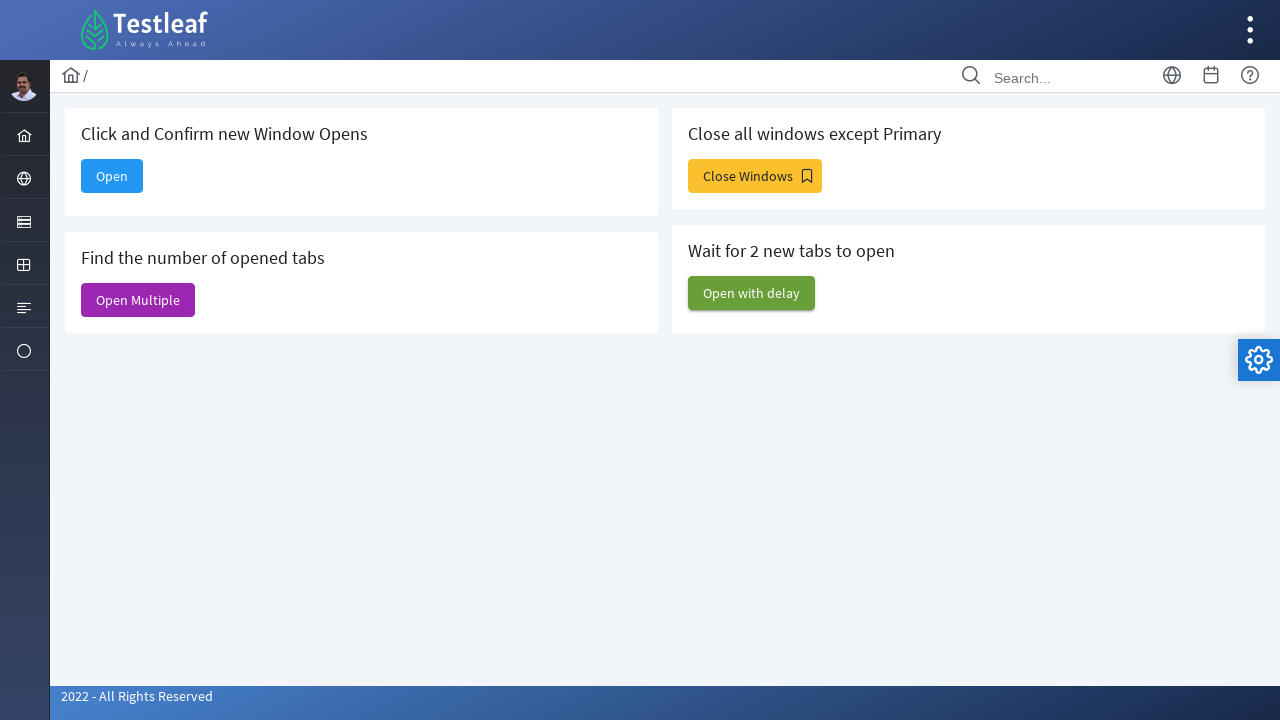

Counted open windows: 4 windows are open
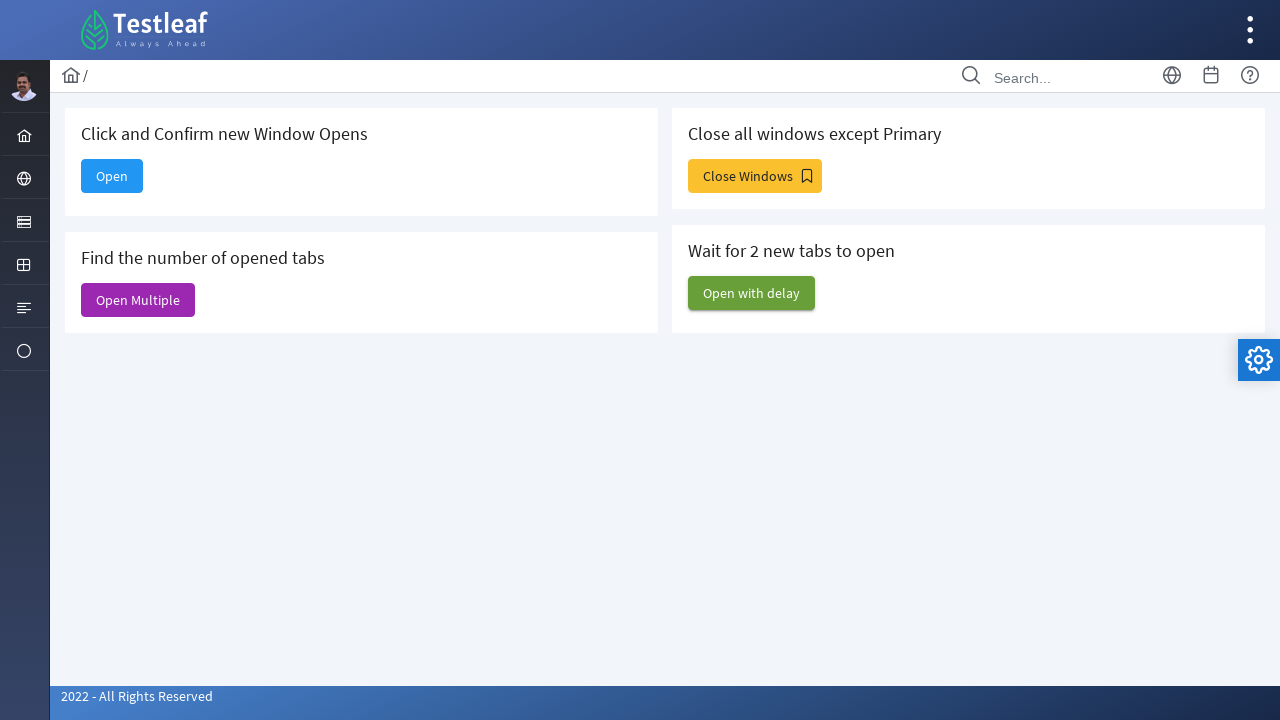

Clicked on 'Open Multiple' button again at (138, 300) on button[name='j_idt88:j_idt91']
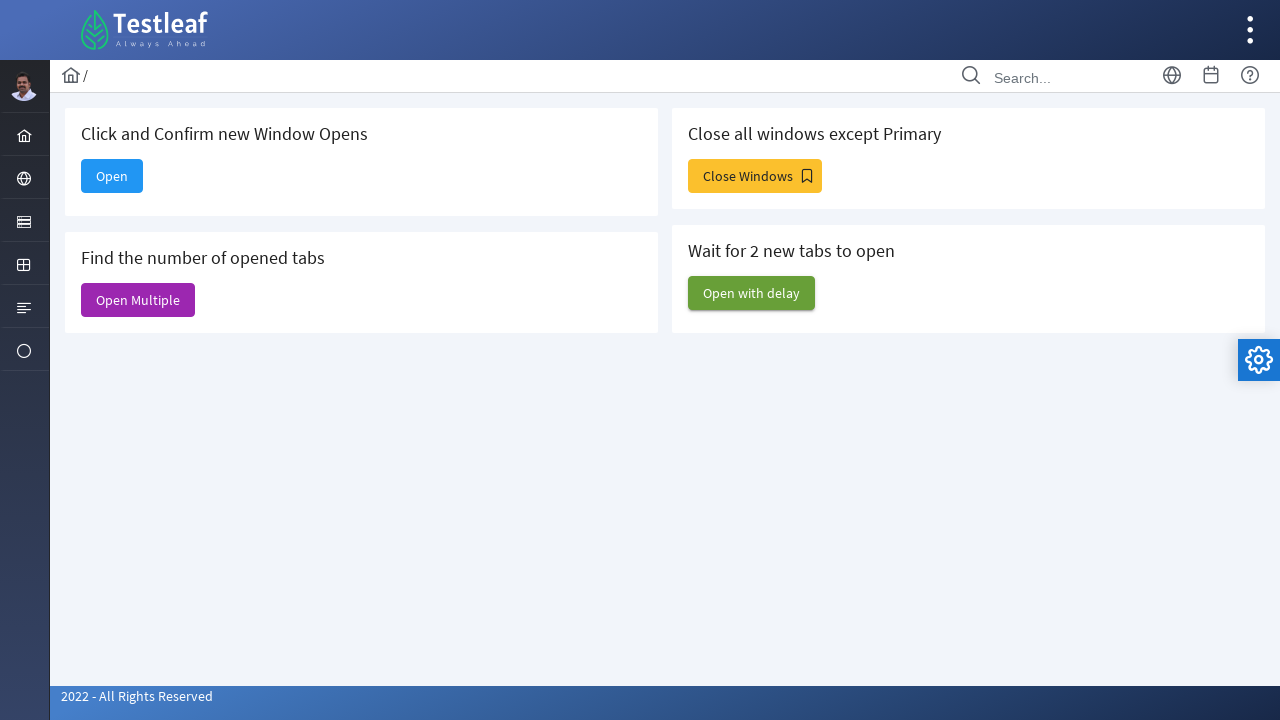

Retrieved all pages to prepare for closing extra windows
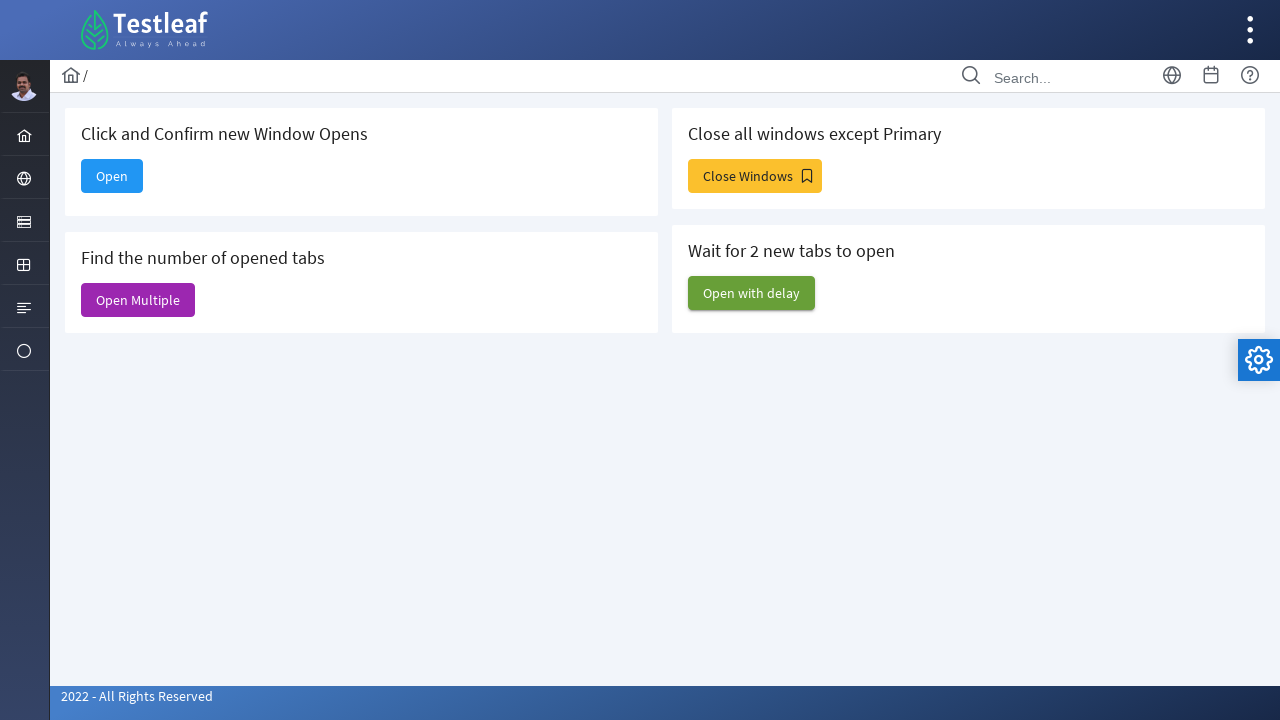

Closed an extra window/tab, keeping original window open
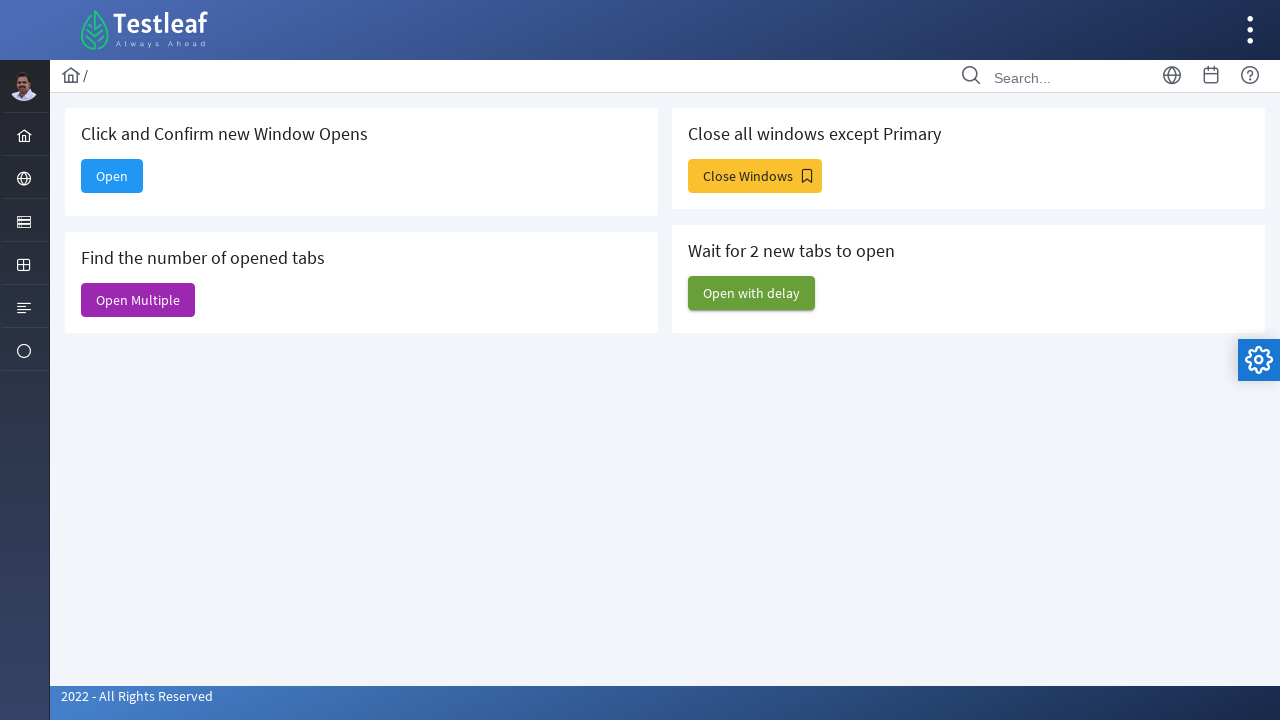

Closed an extra window/tab, keeping original window open
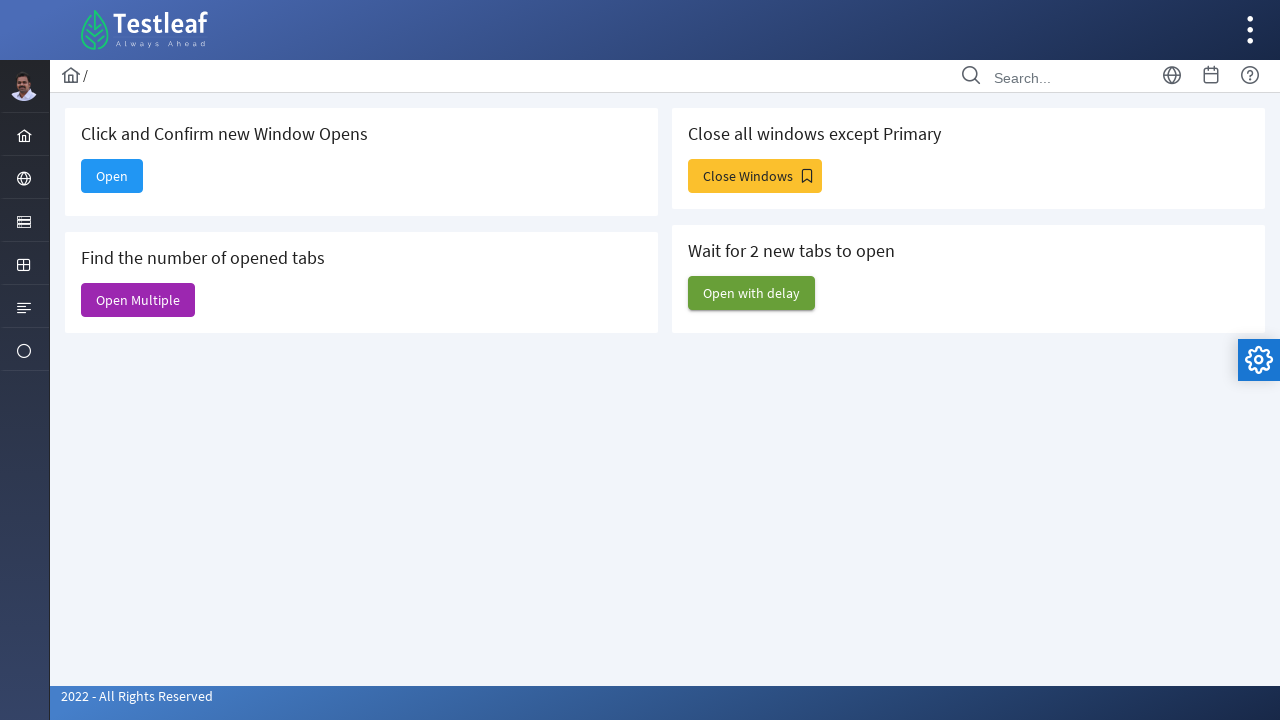

Closed an extra window/tab, keeping original window open
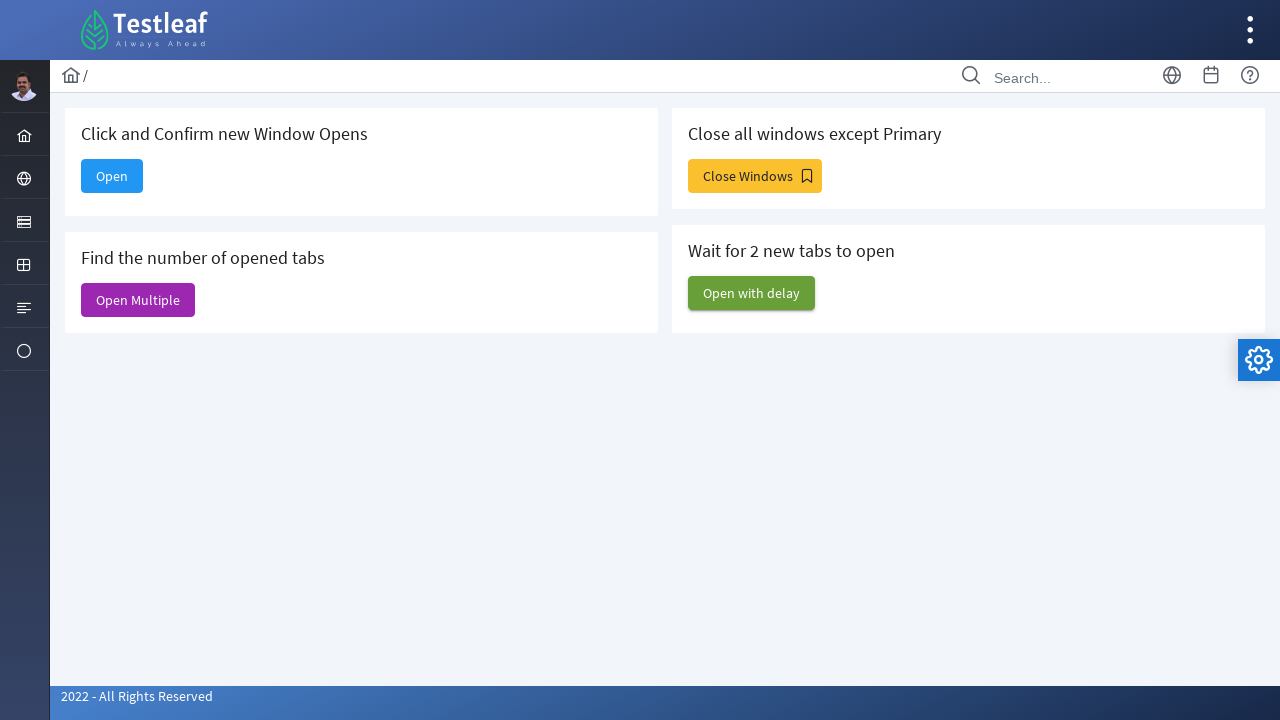

Closed an extra window/tab, keeping original window open
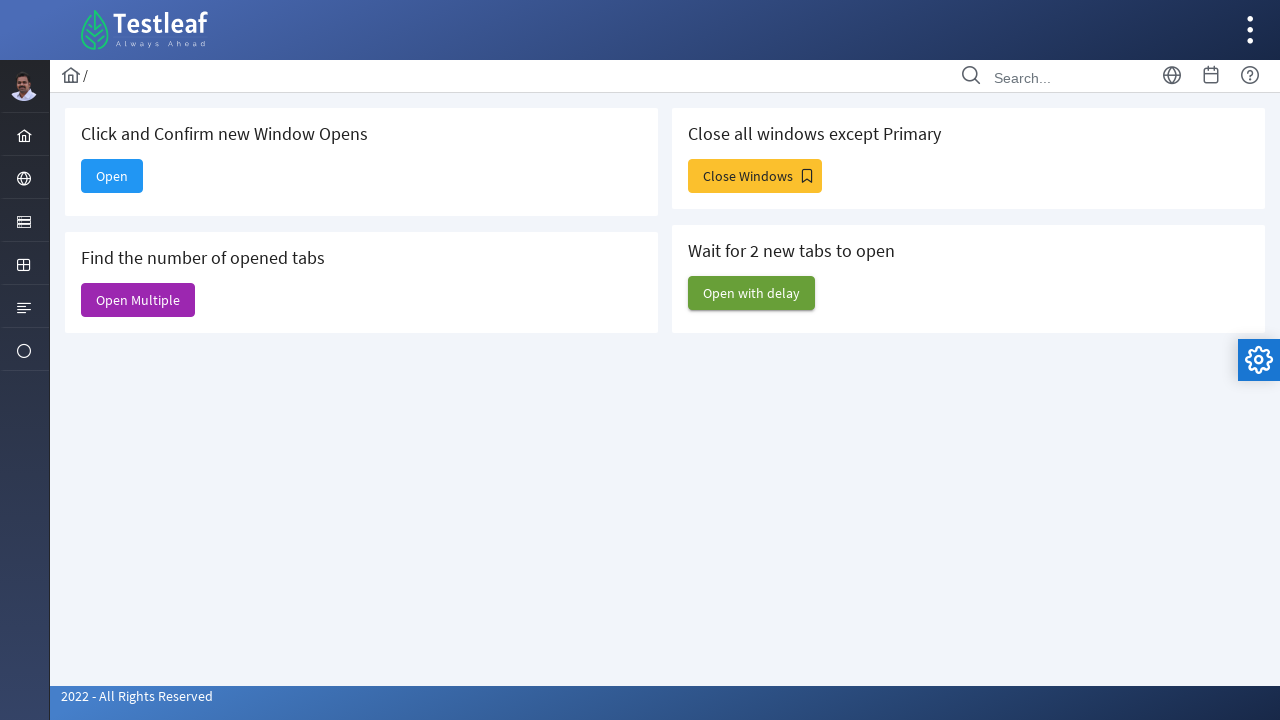

Closed an extra window/tab, keeping original window open
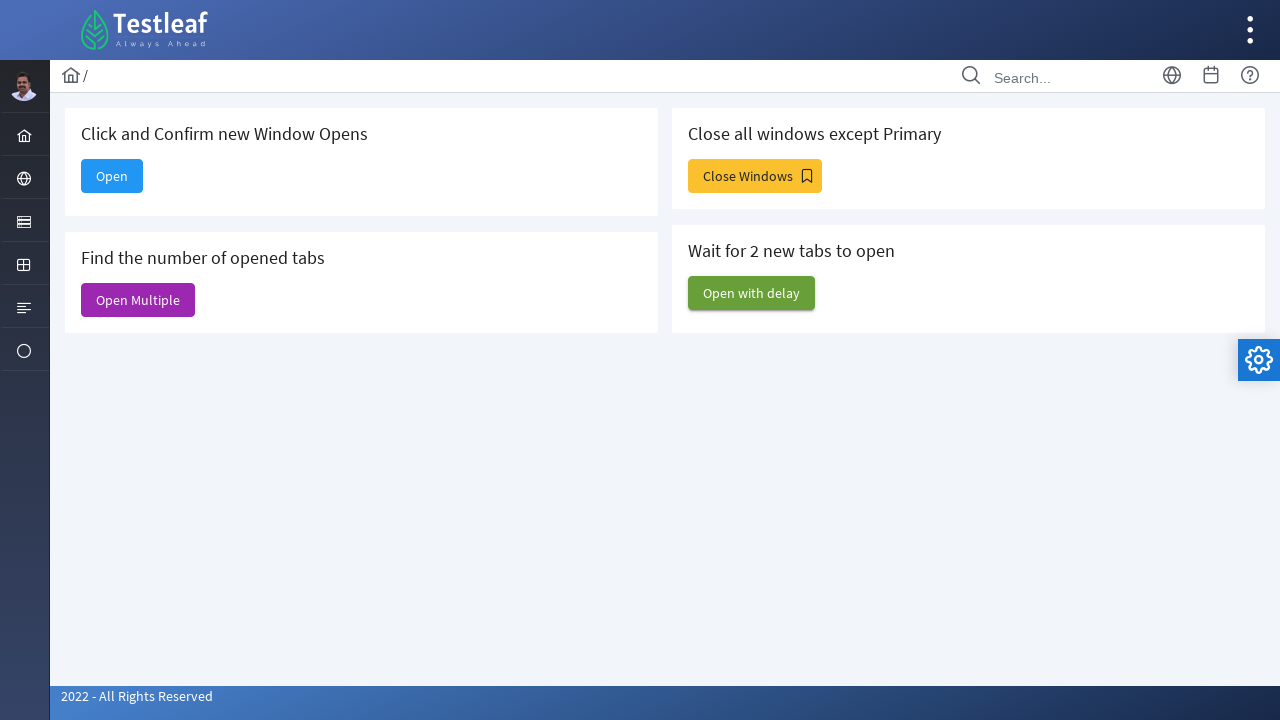

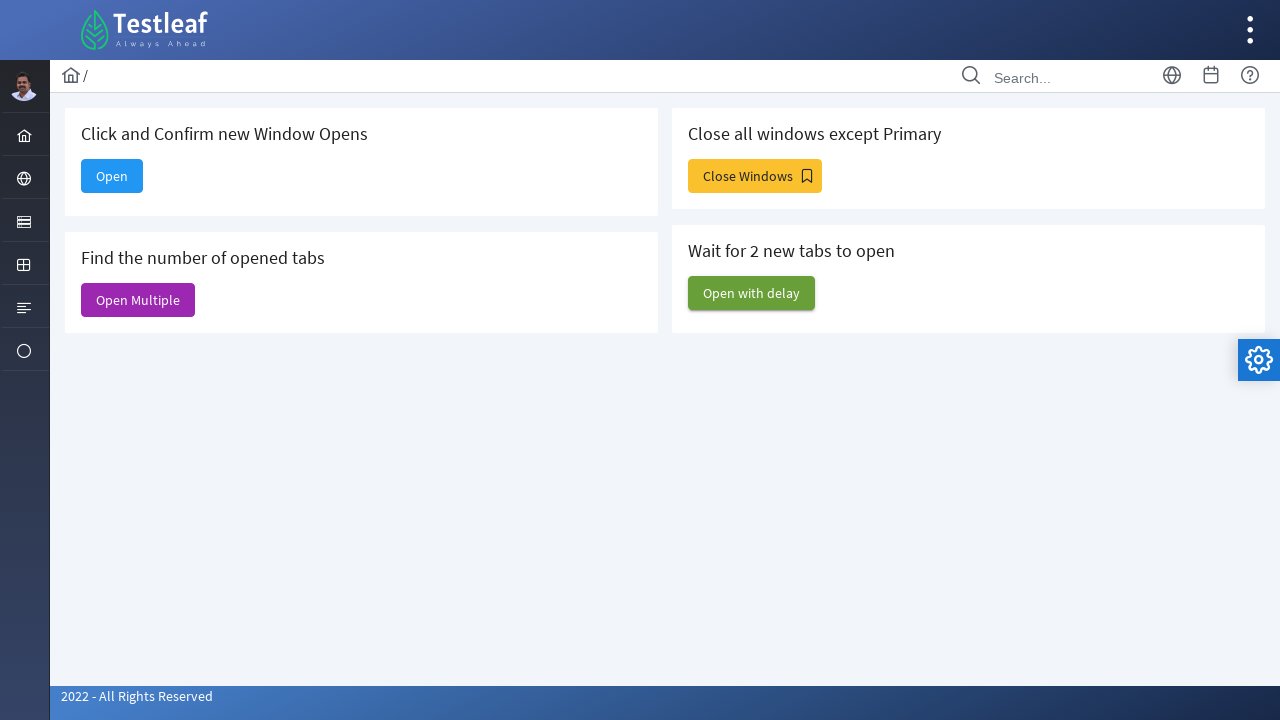